Navigates to example.com, finds a link element using query_selector, and clicks on it to navigate to the linked page.

Starting URL: https://example.com

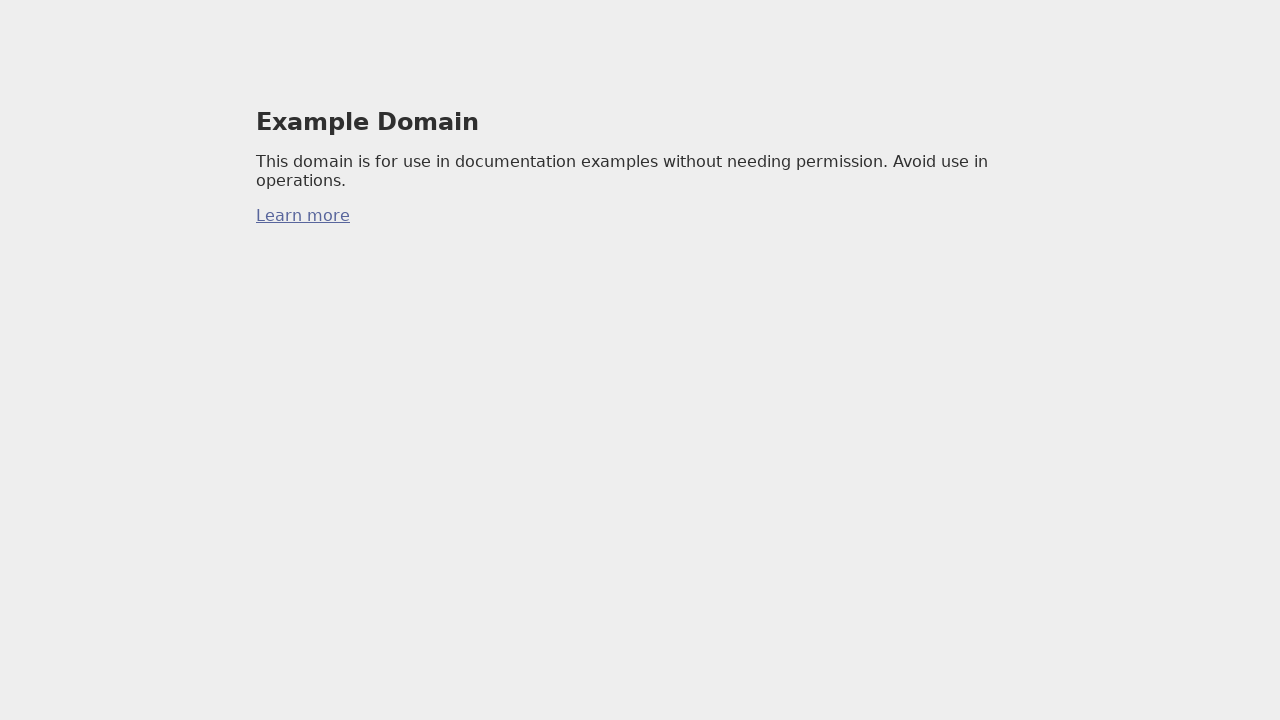

Navigated to https://example.com
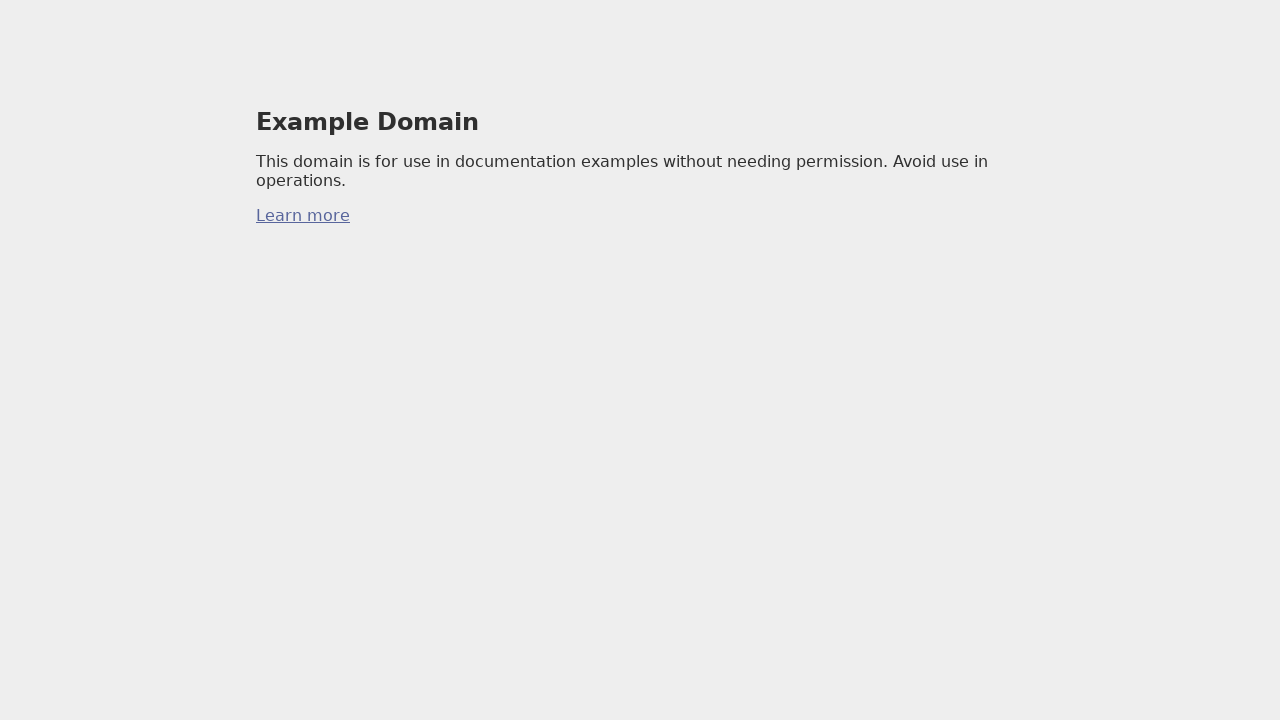

Found first link element on the page
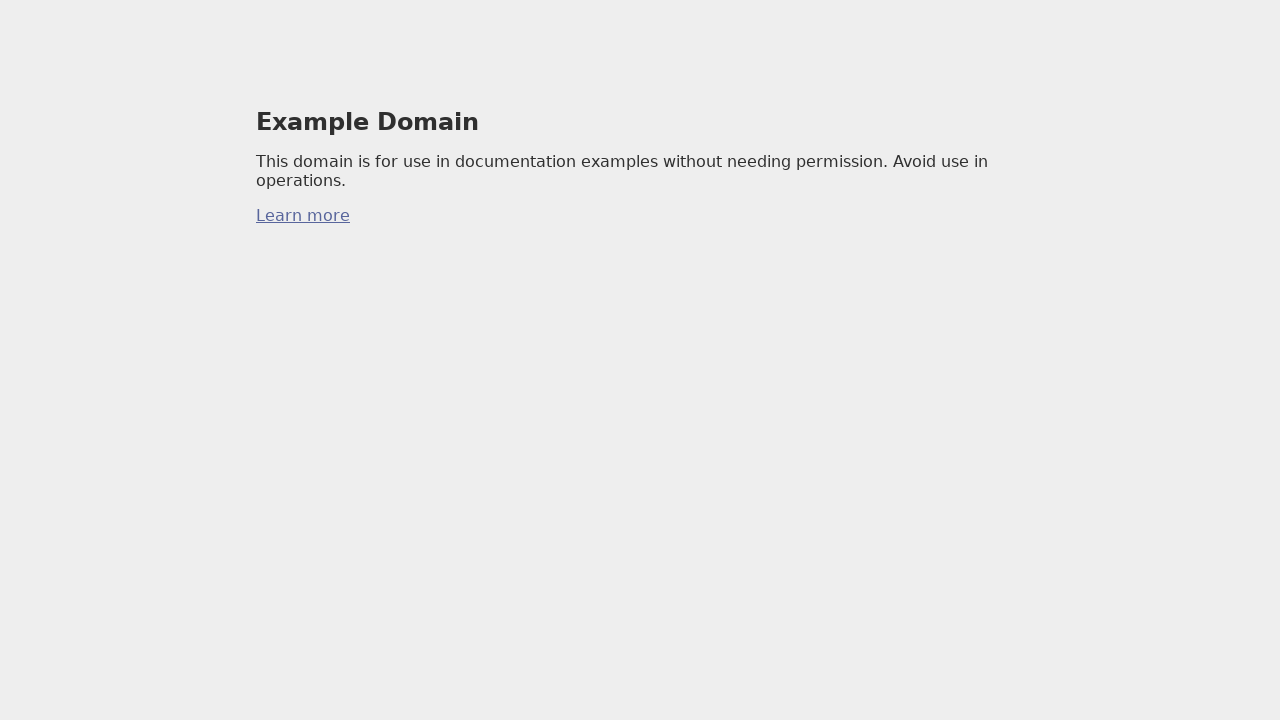

Clicked the link to navigate to the linked page
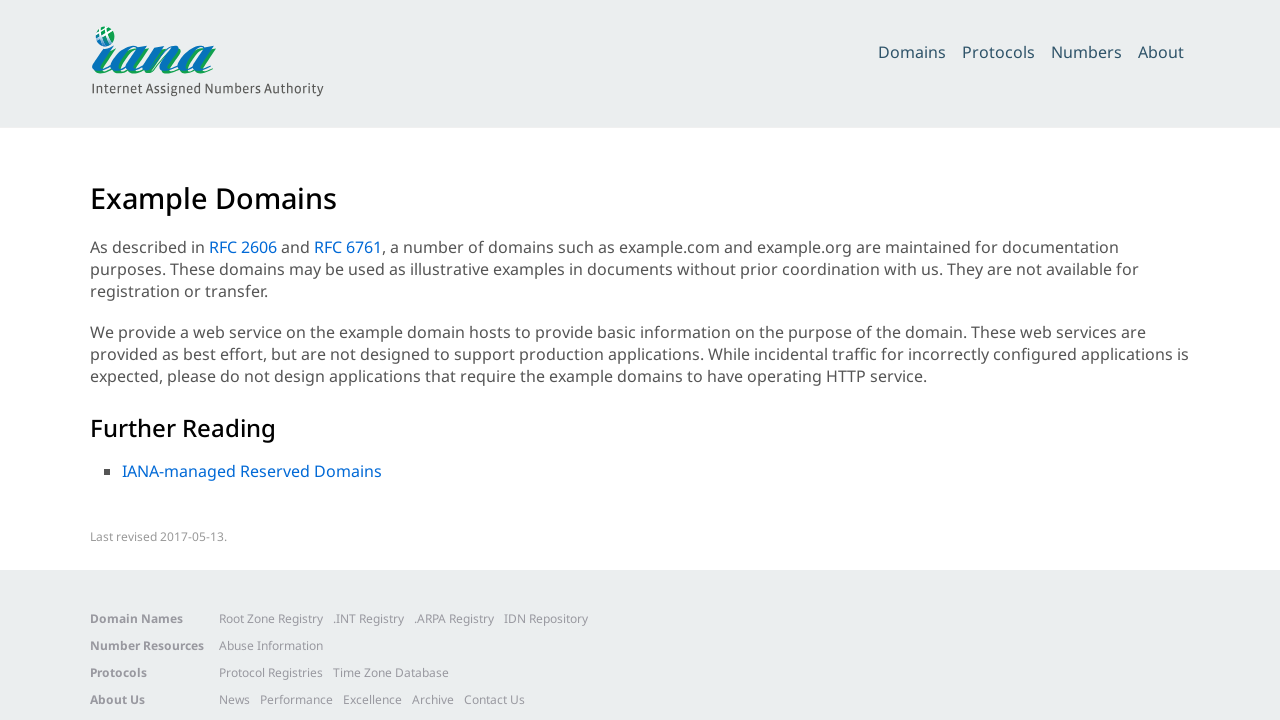

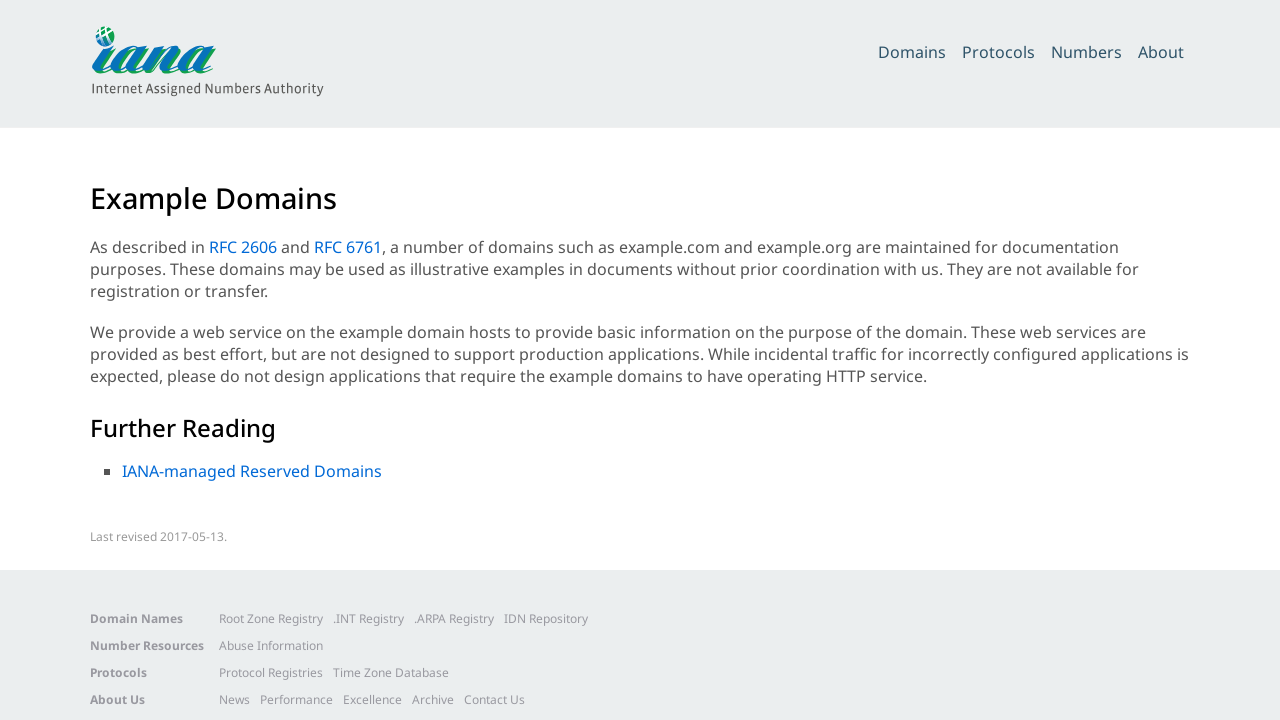